Navigates to a summer adventure form page, clicks a label/checkbox and submits the form

Starting URL: https://summeradventure.netlify.app/

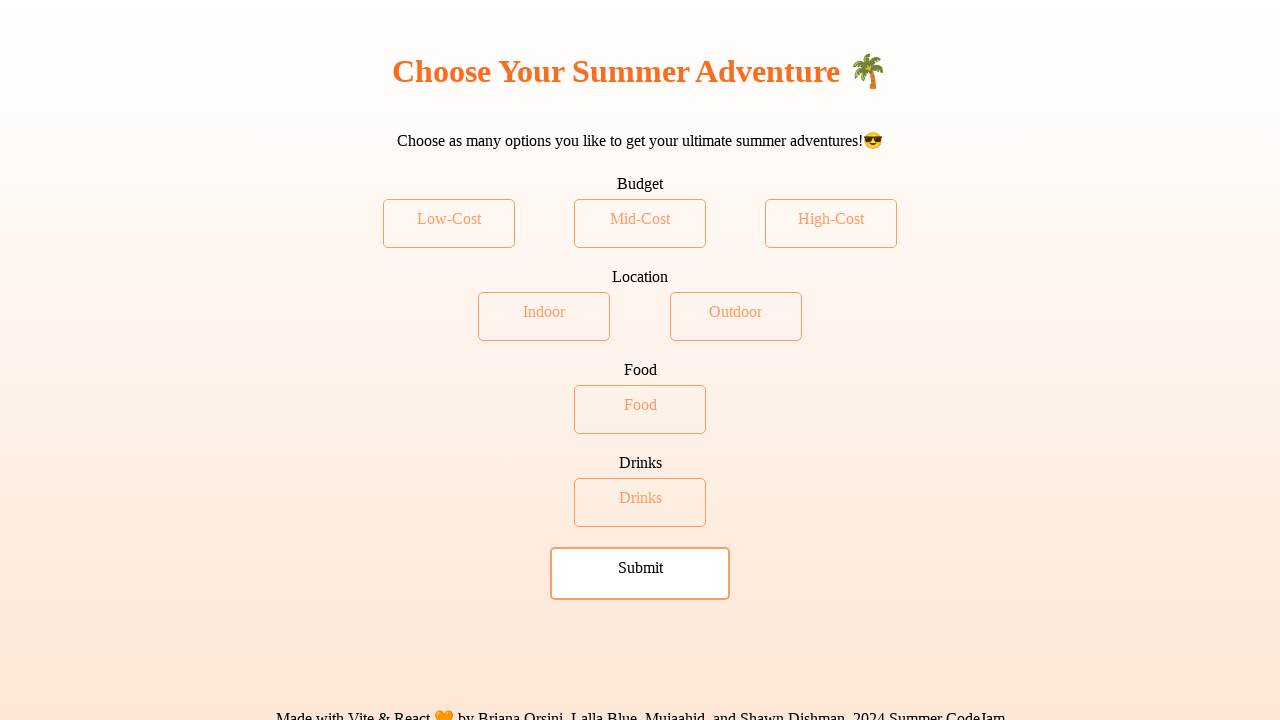

Navigated to summer adventure form page
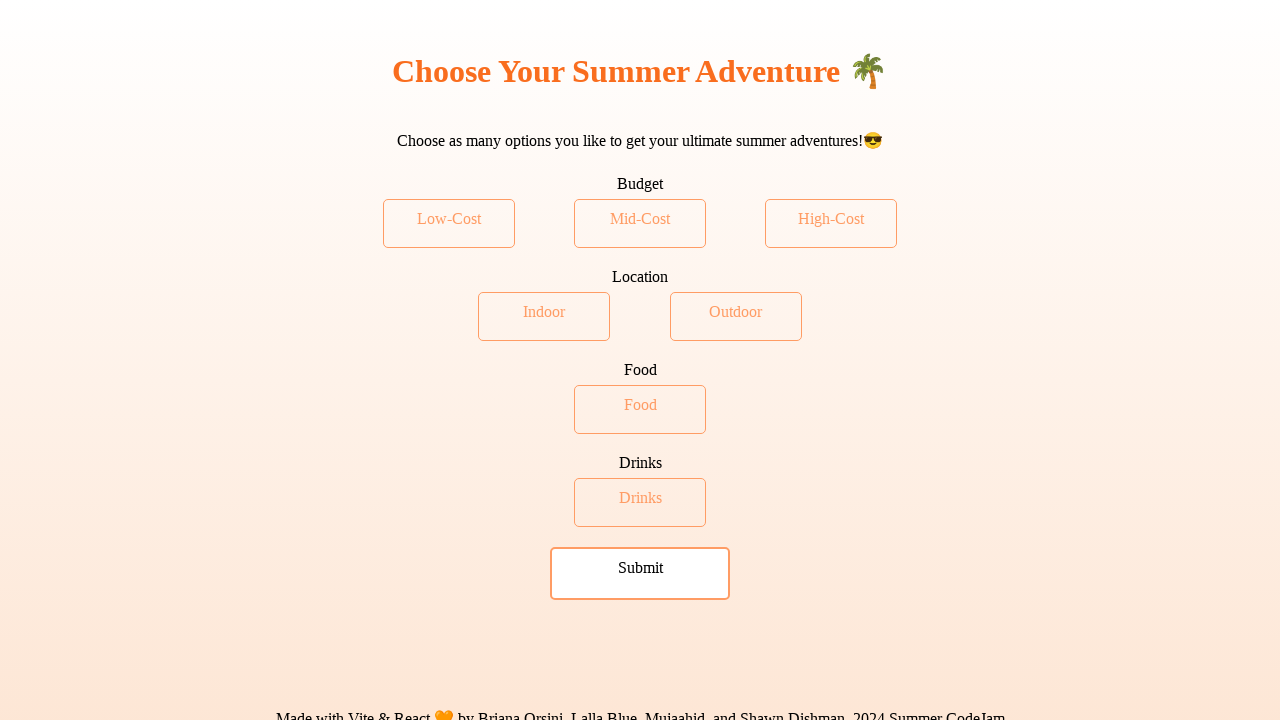

Clicked the label/checkbox in the form at (449, 224) on xpath=//div[@id="root"]/main/form/fieldset/div/label
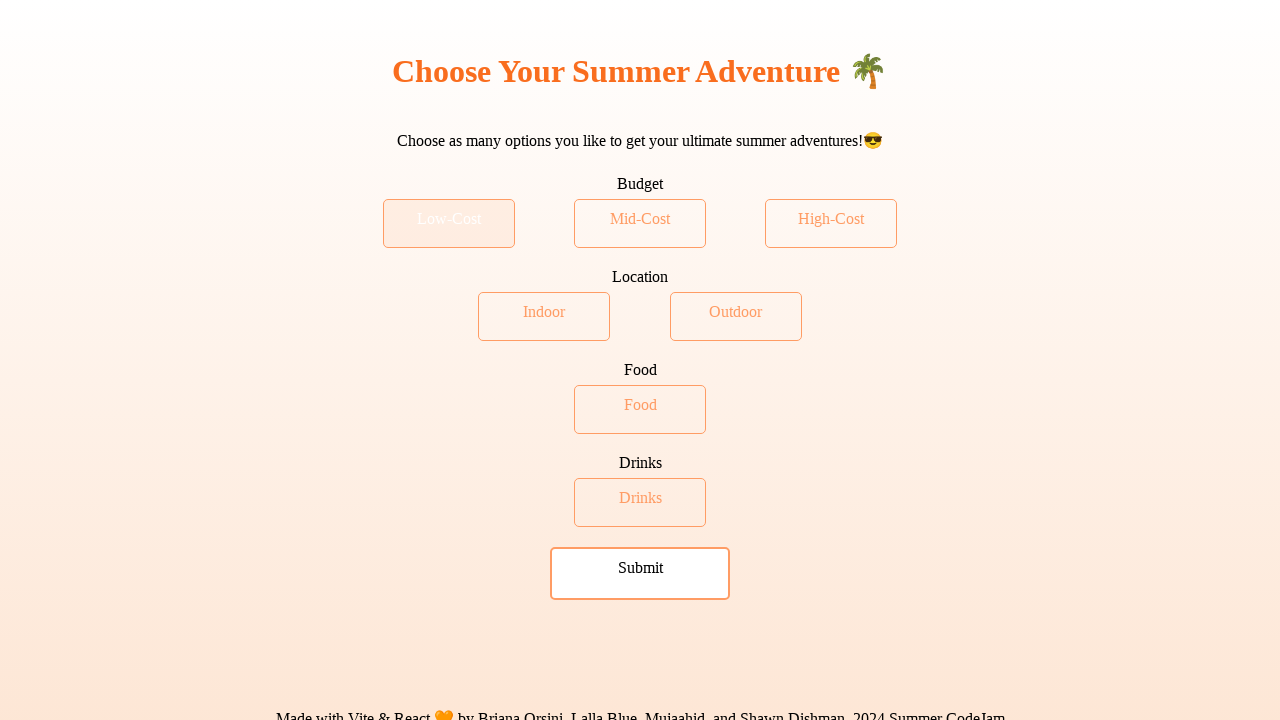

Clicked the submit button at (640, 574) on button[type="submit"]
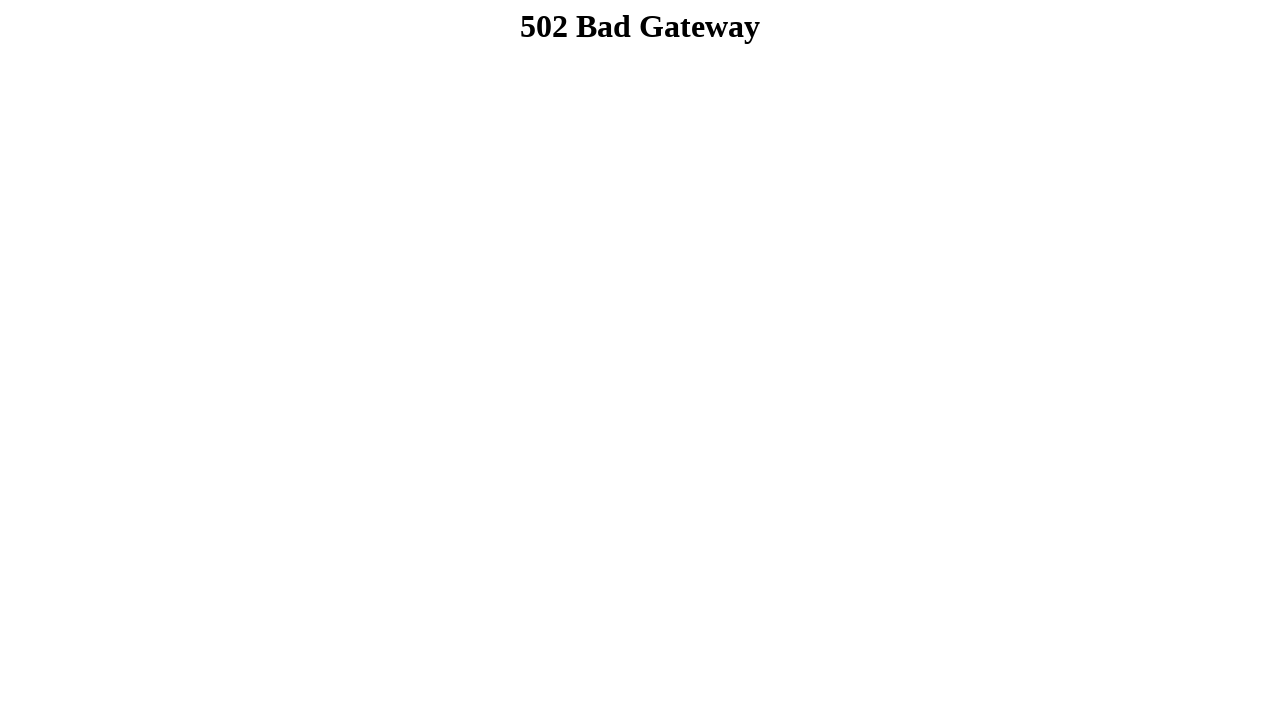

Form submission completed
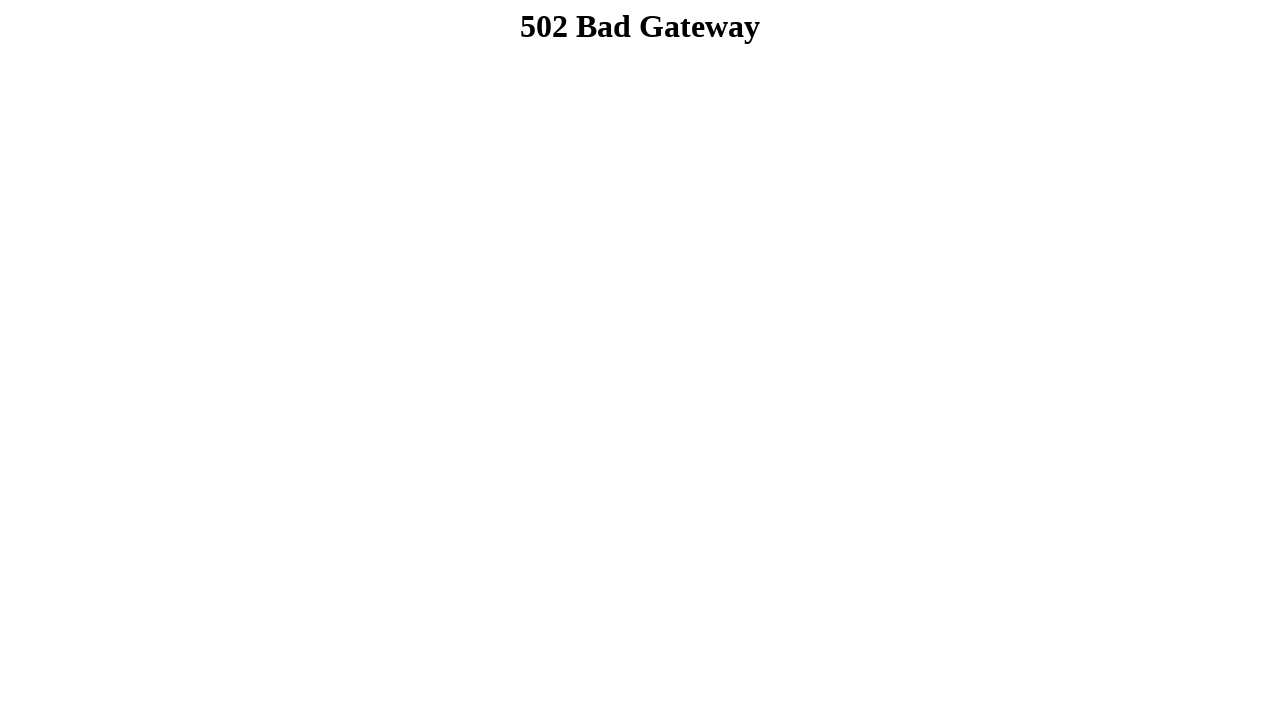

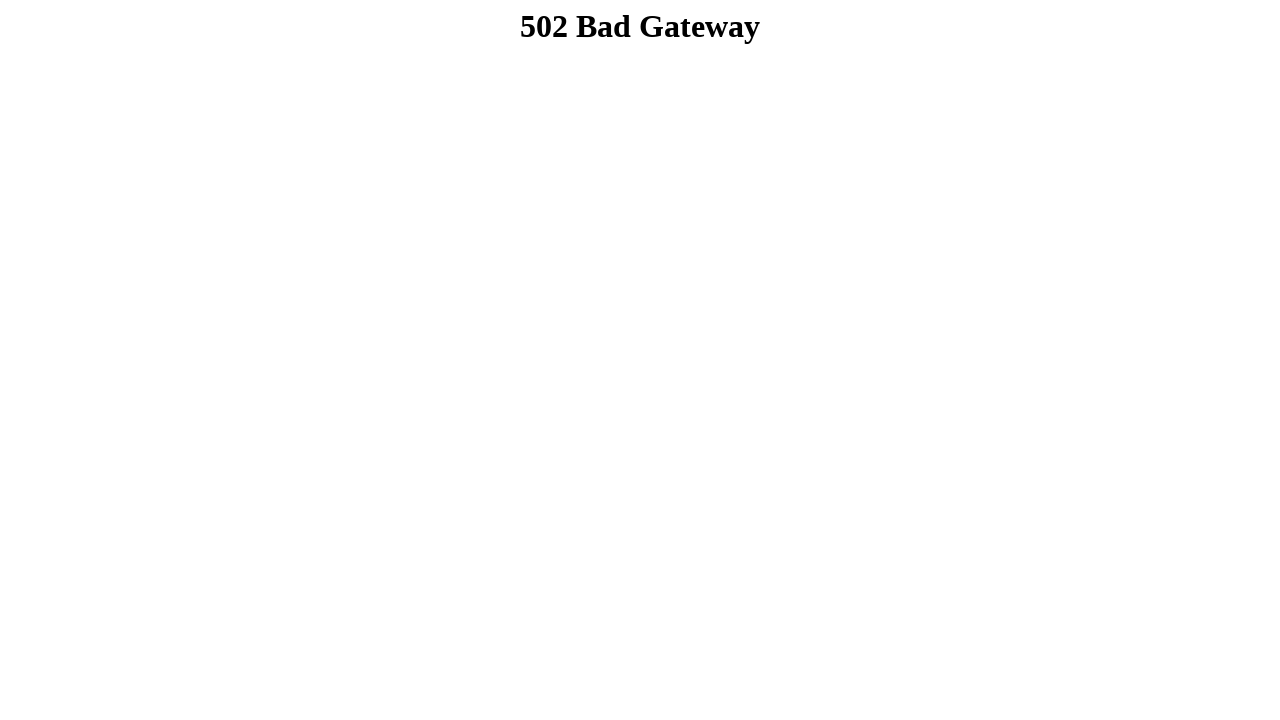